Tests drag and drop functionality by dragging an element and dropping it onto a target element within an iframe

Starting URL: https://jqueryui.com/droppable/

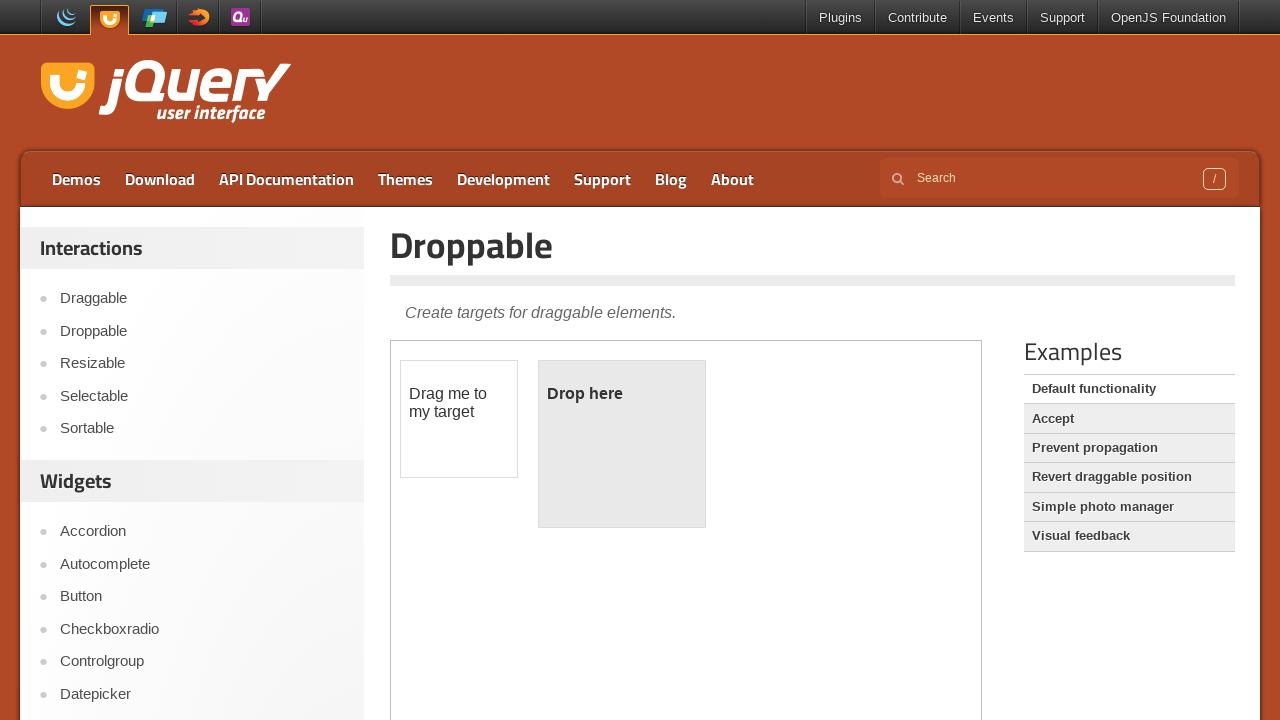

Located iframe containing drag and drop demo
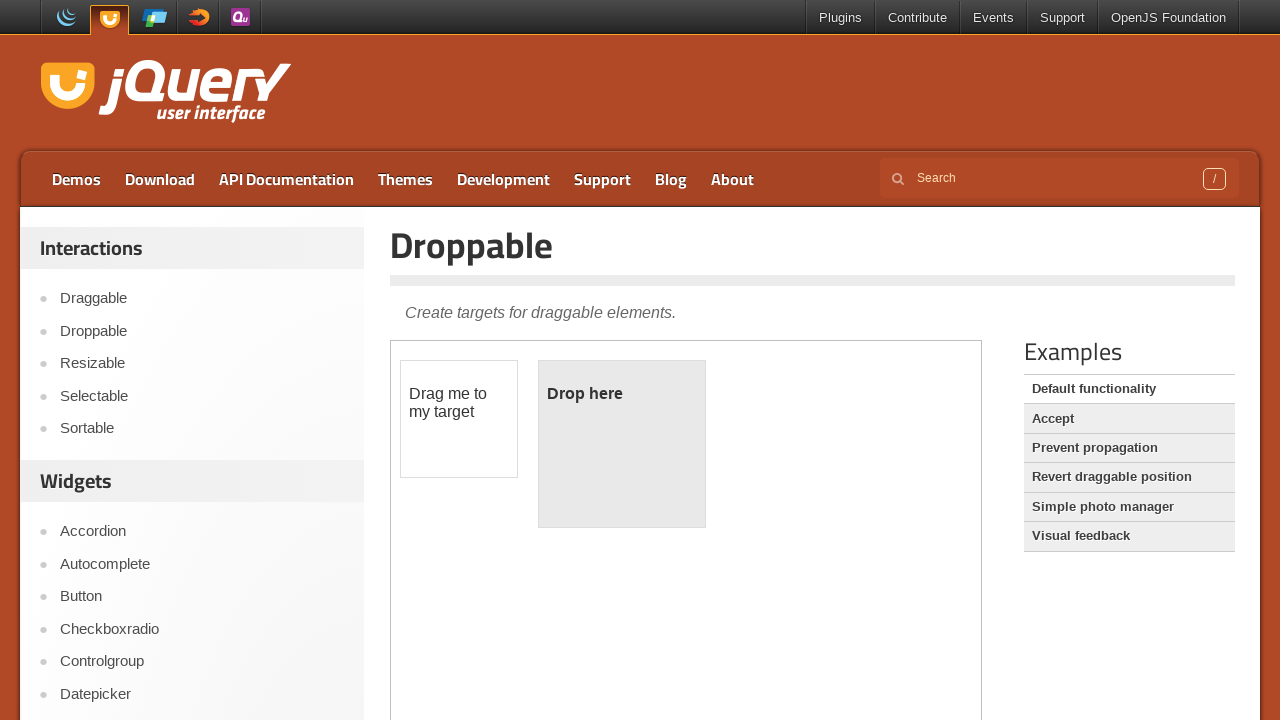

Located draggable element
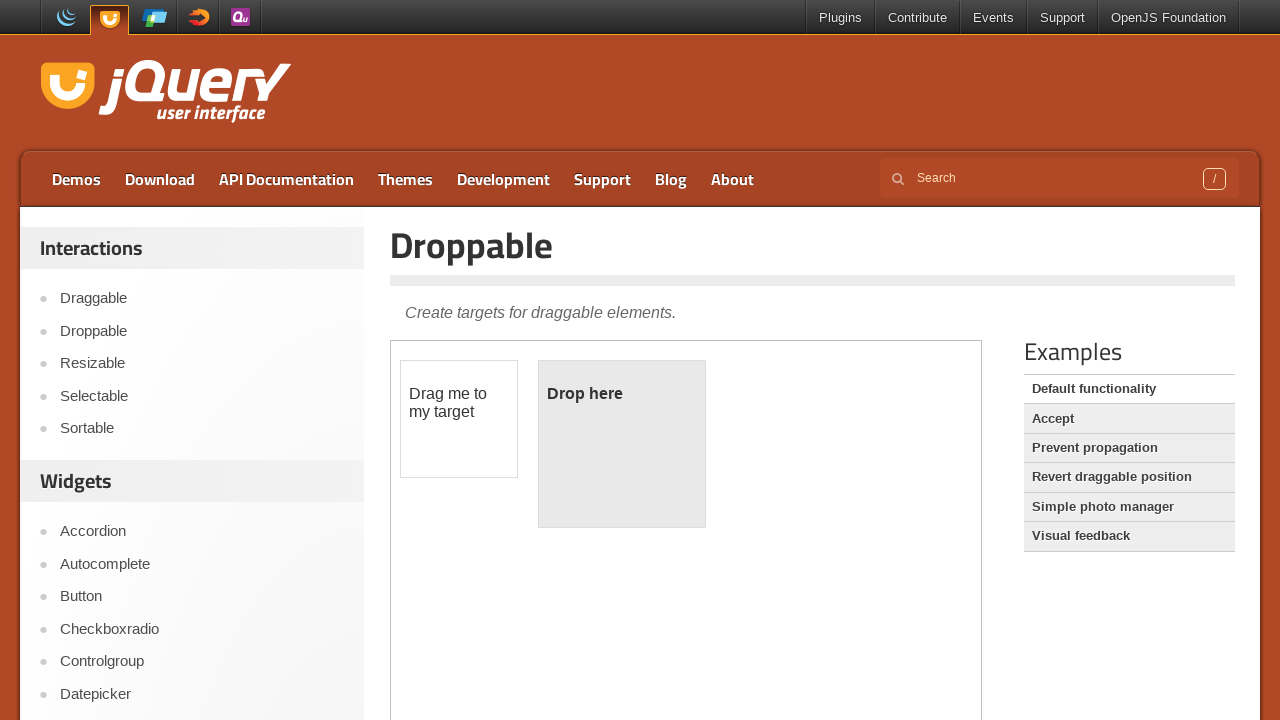

Located droppable target element
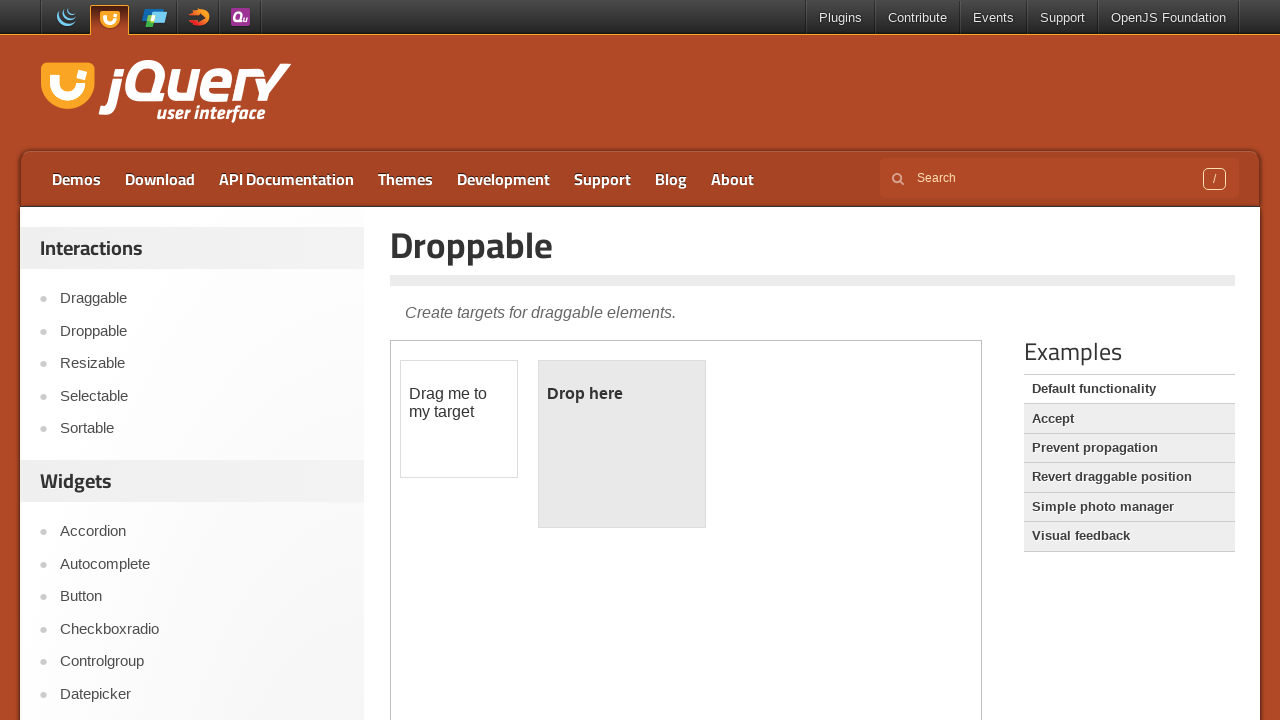

Dragged element onto drop target at (622, 444)
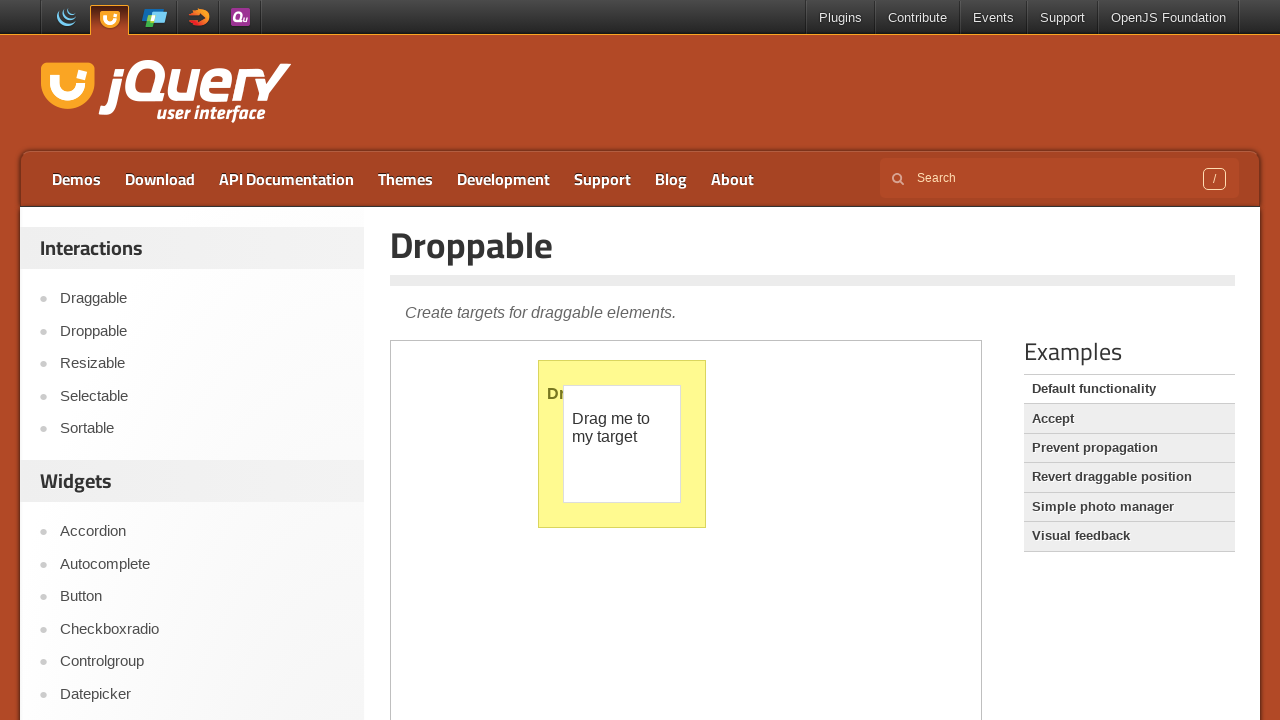

Waited 4 seconds to observe drag and drop result
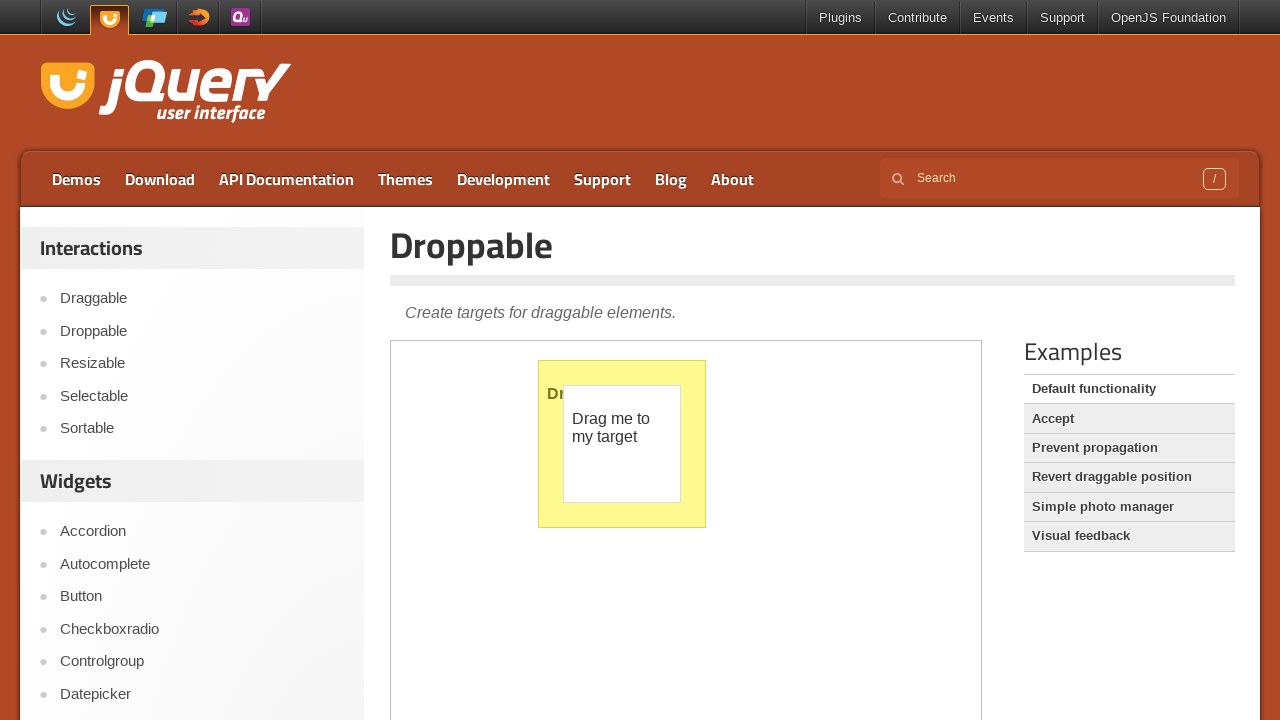

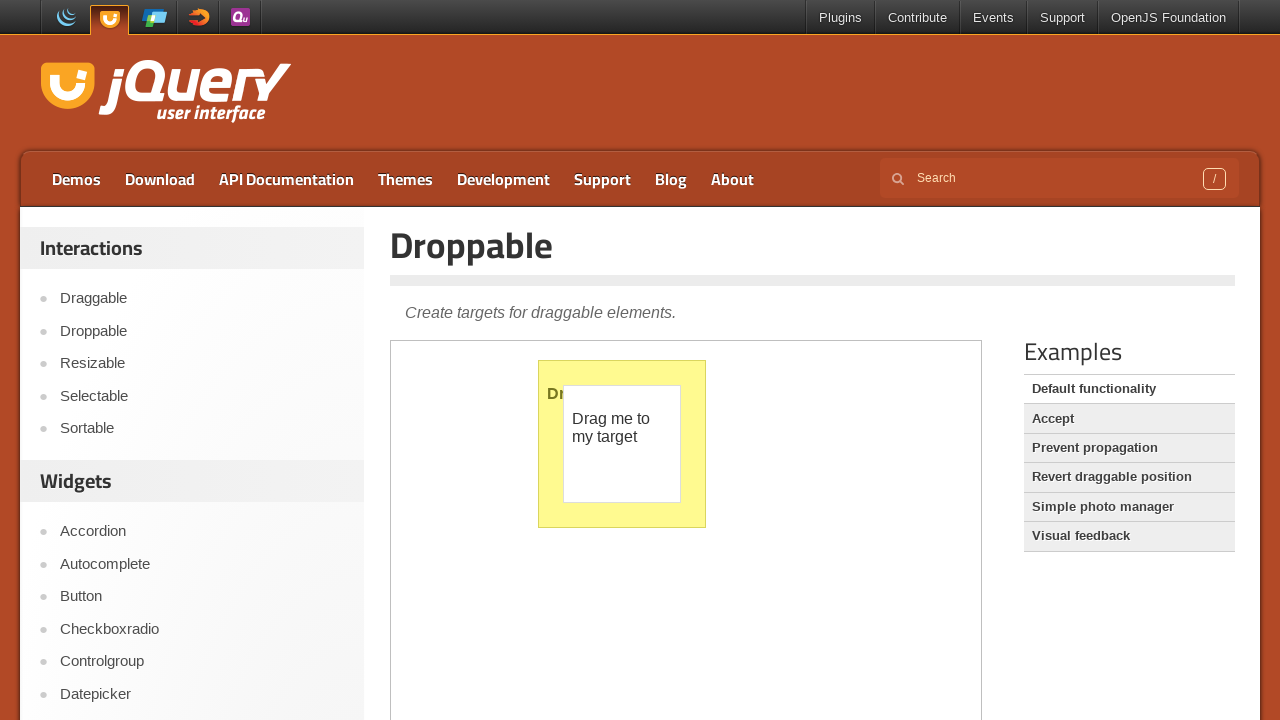